Tests state dropdown functionality by selecting multiple states (Illinois, Virginia, Arizona, California) using different selection methods and verifies the final selection is California.

Starting URL: http://practice.cydeo.com/dropdown

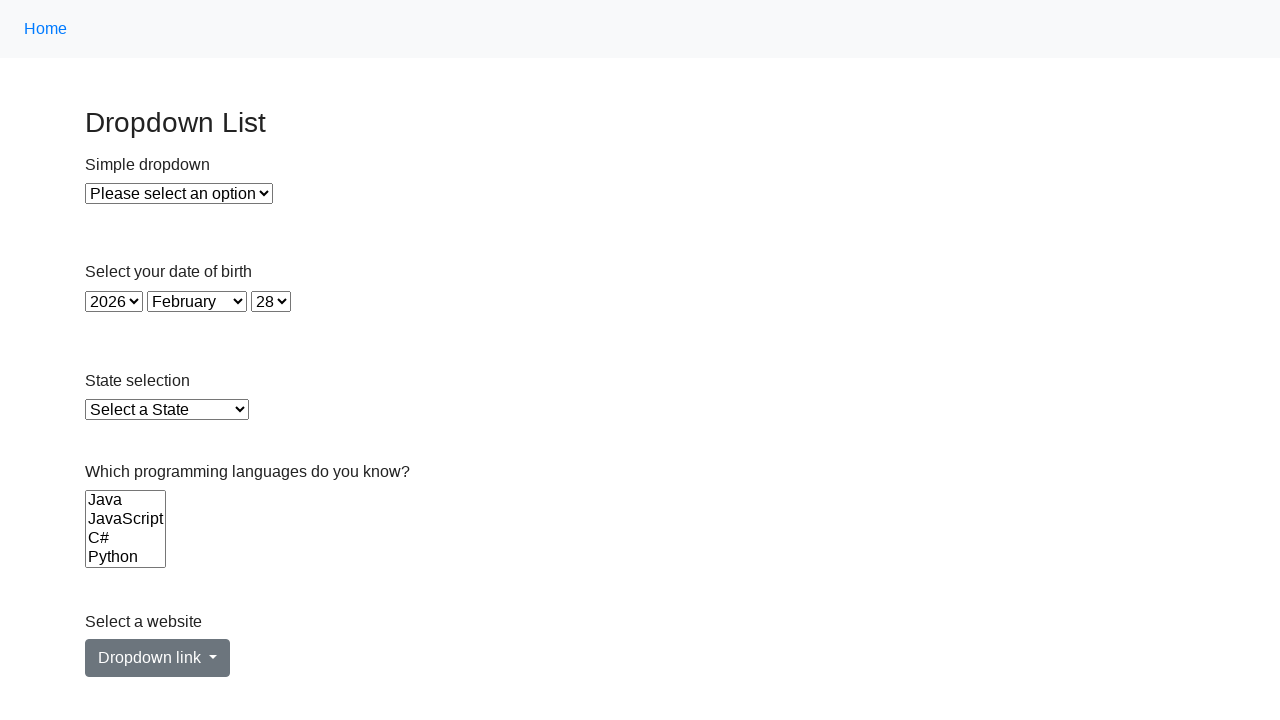

Selected Illinois from state dropdown on select#state
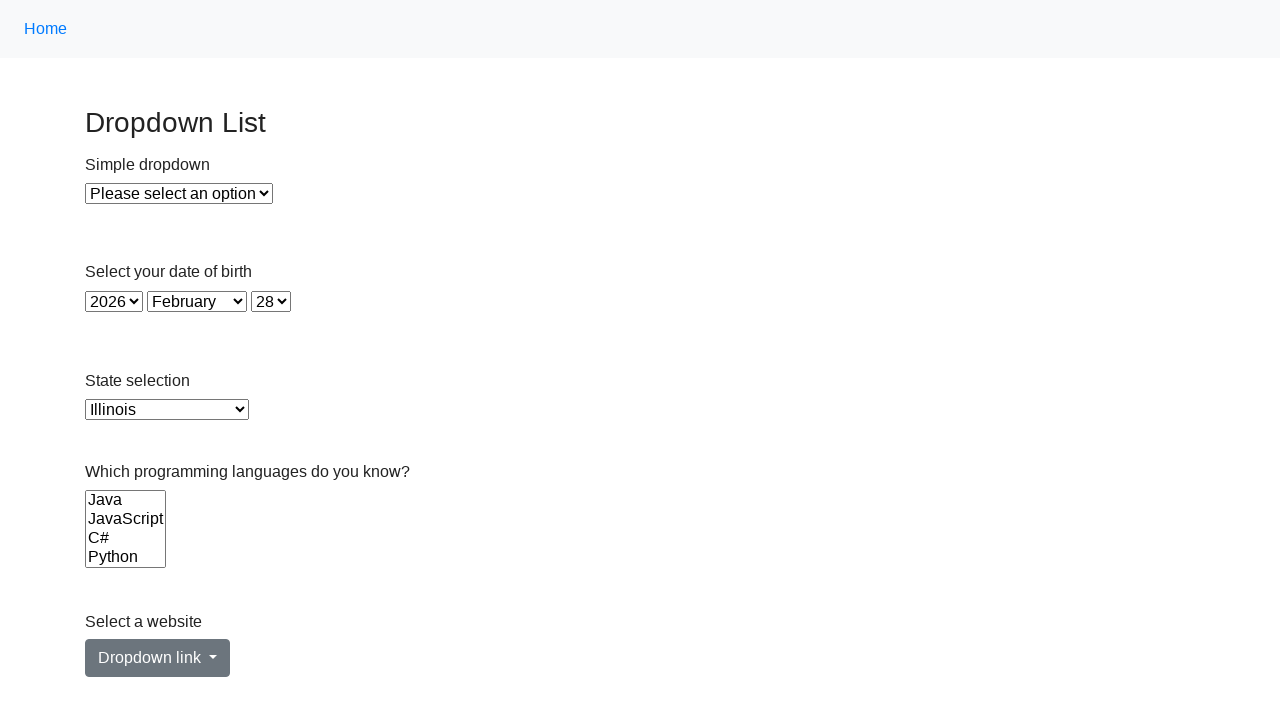

Selected Virginia from state dropdown on select#state
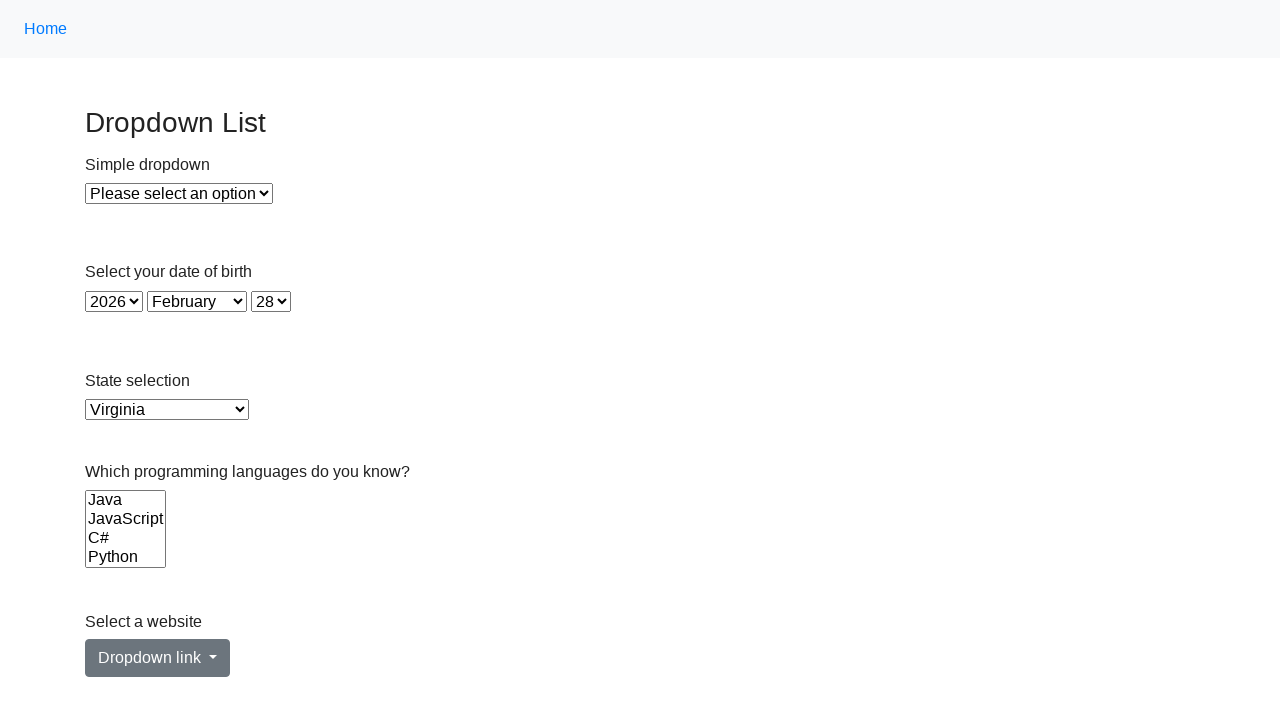

Selected Arizona (index 3) from state dropdown on select#state
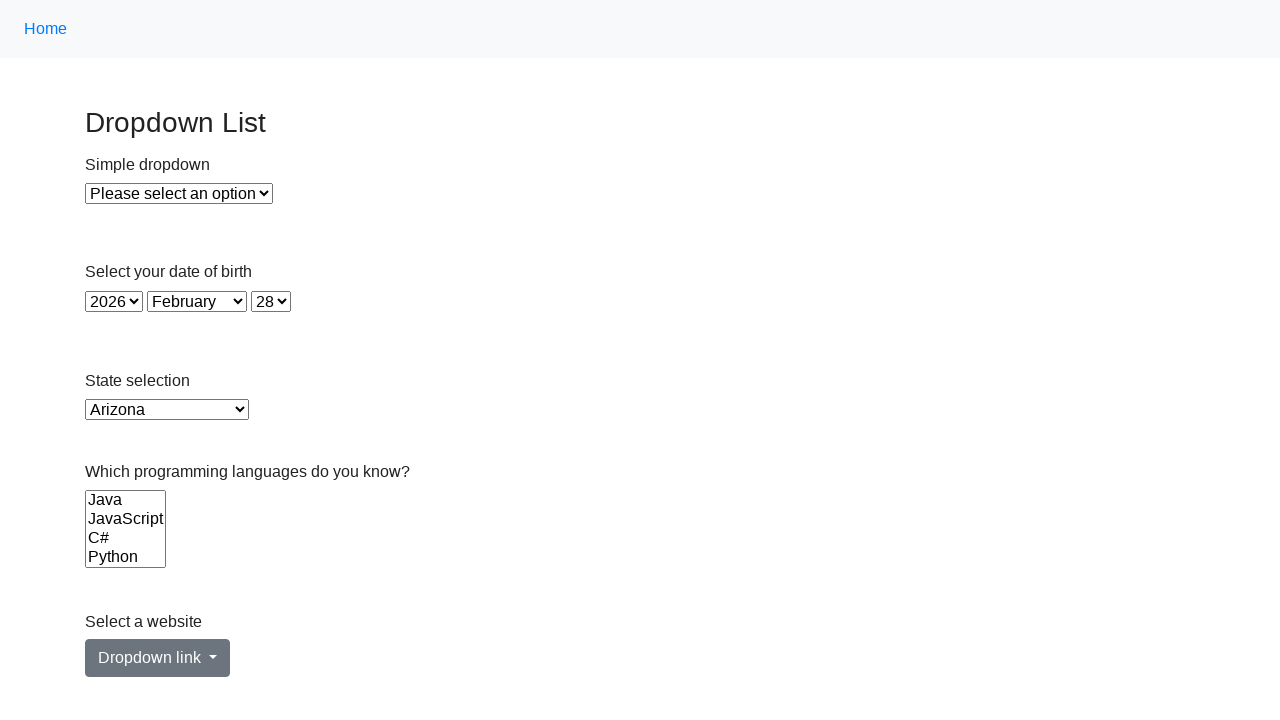

Selected California from state dropdown on select#state
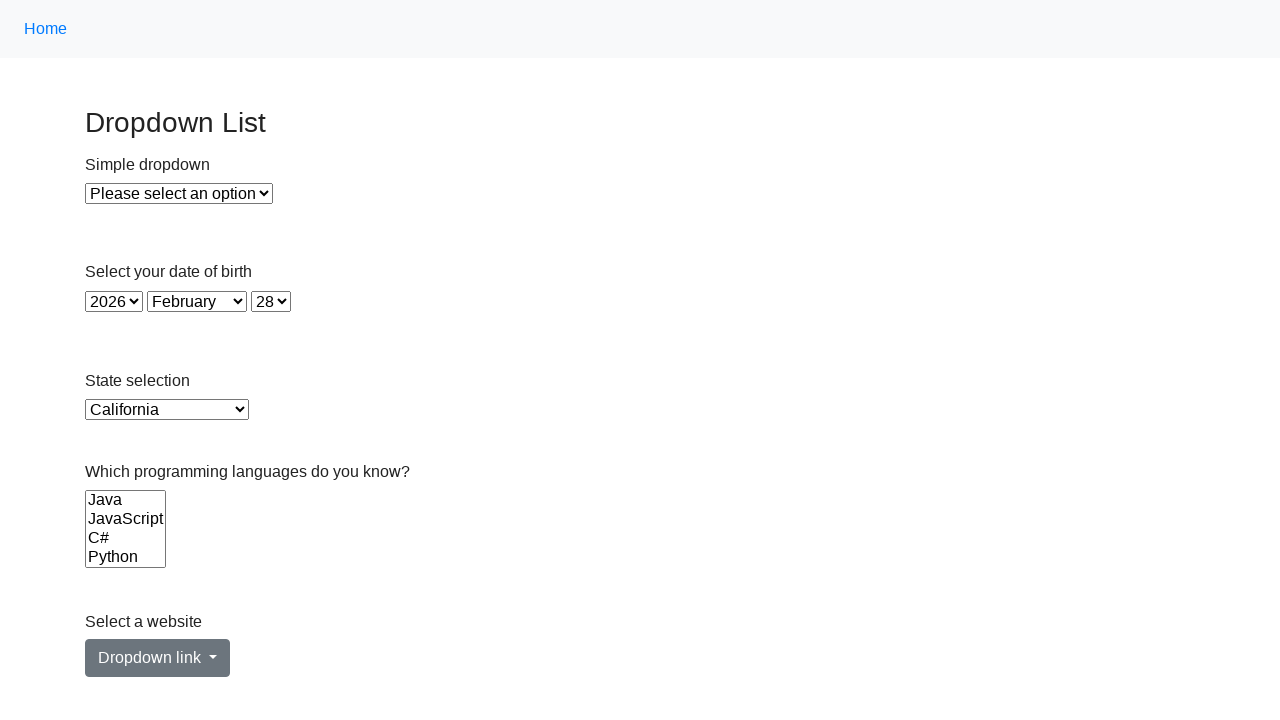

Retrieved selected value from state dropdown
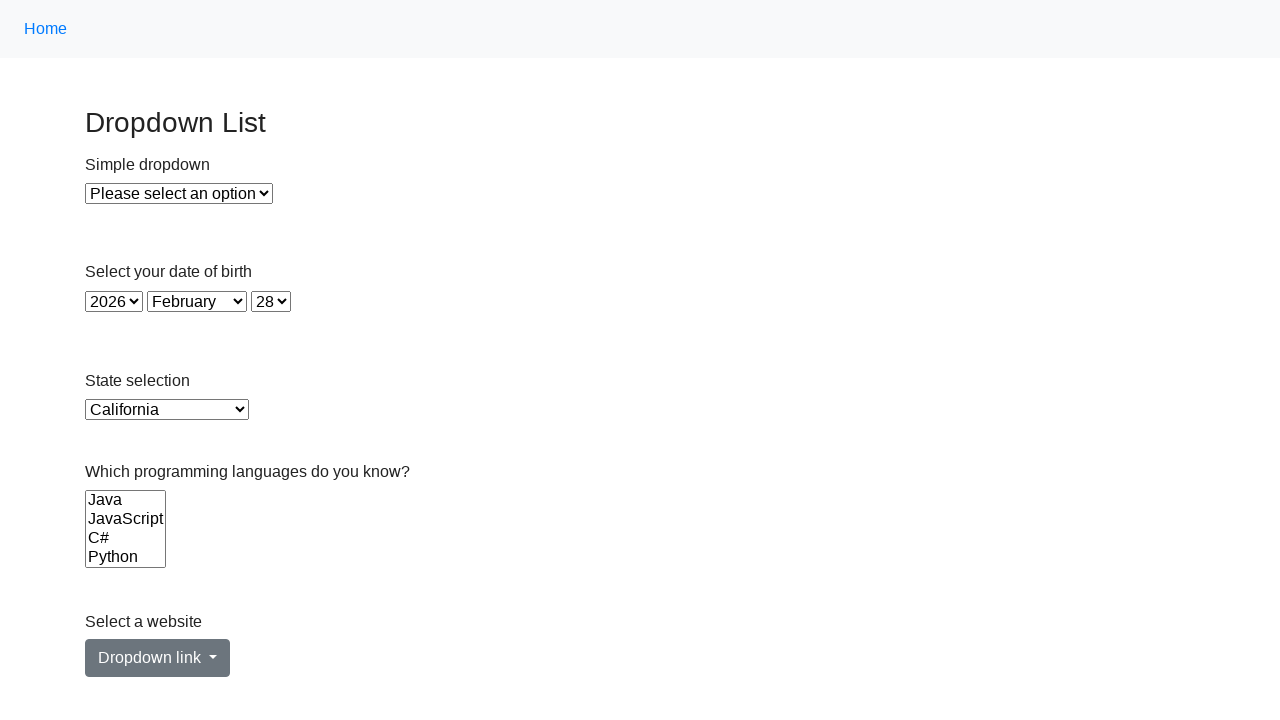

Verified that California is the final selected state
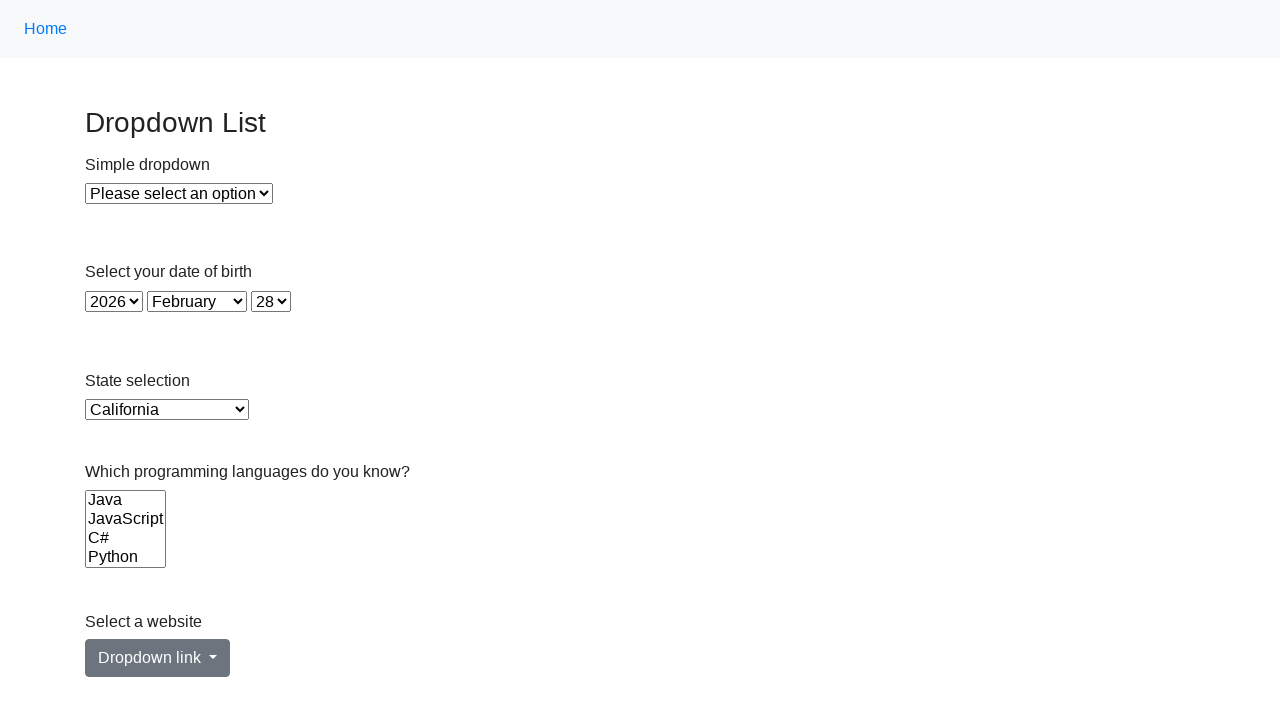

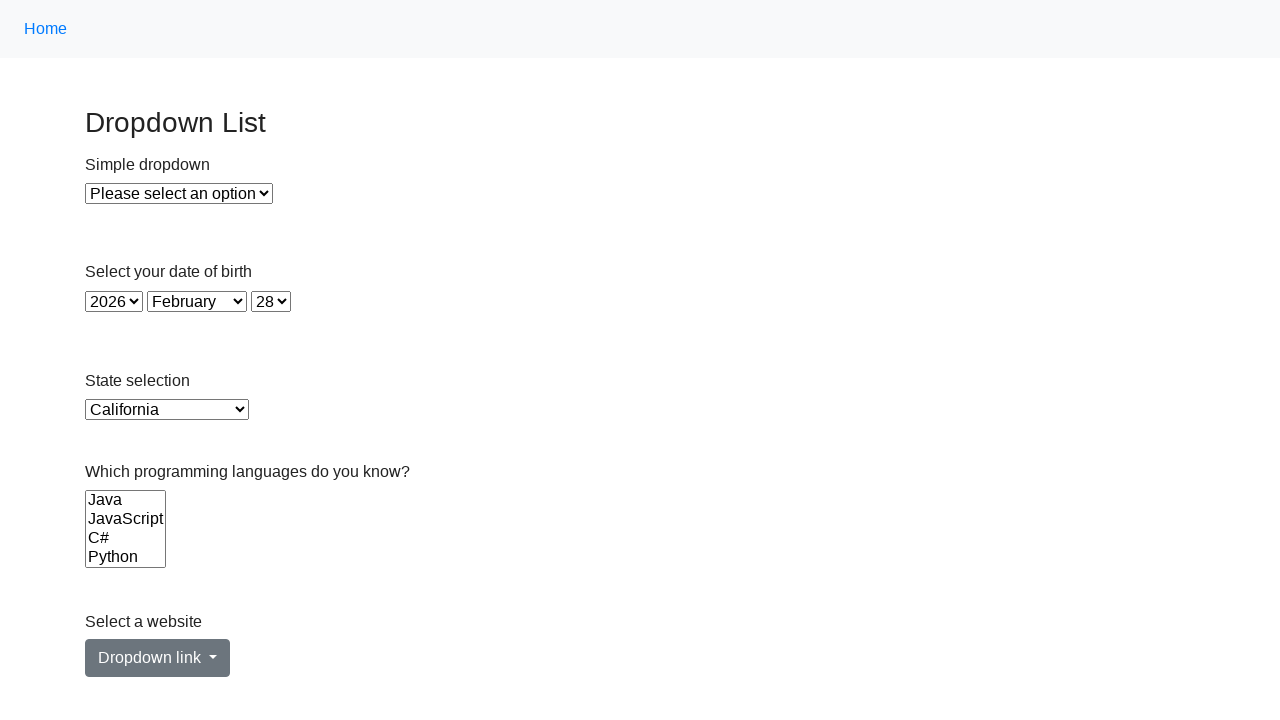